Tests search validation by submitting an empty search and verifying the error message

Starting URL: https://www.sharelane.com/cgi-bin/main.py

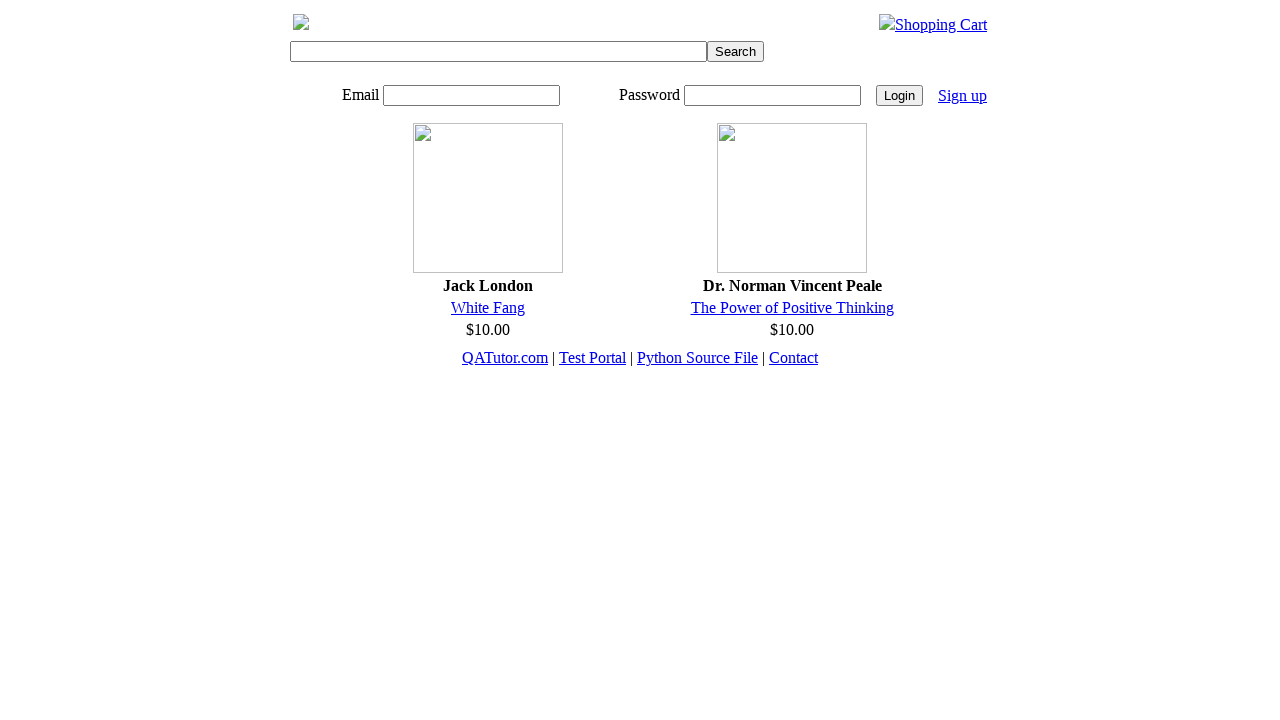

Cleared search field by filling with empty string on input[name='keyword']
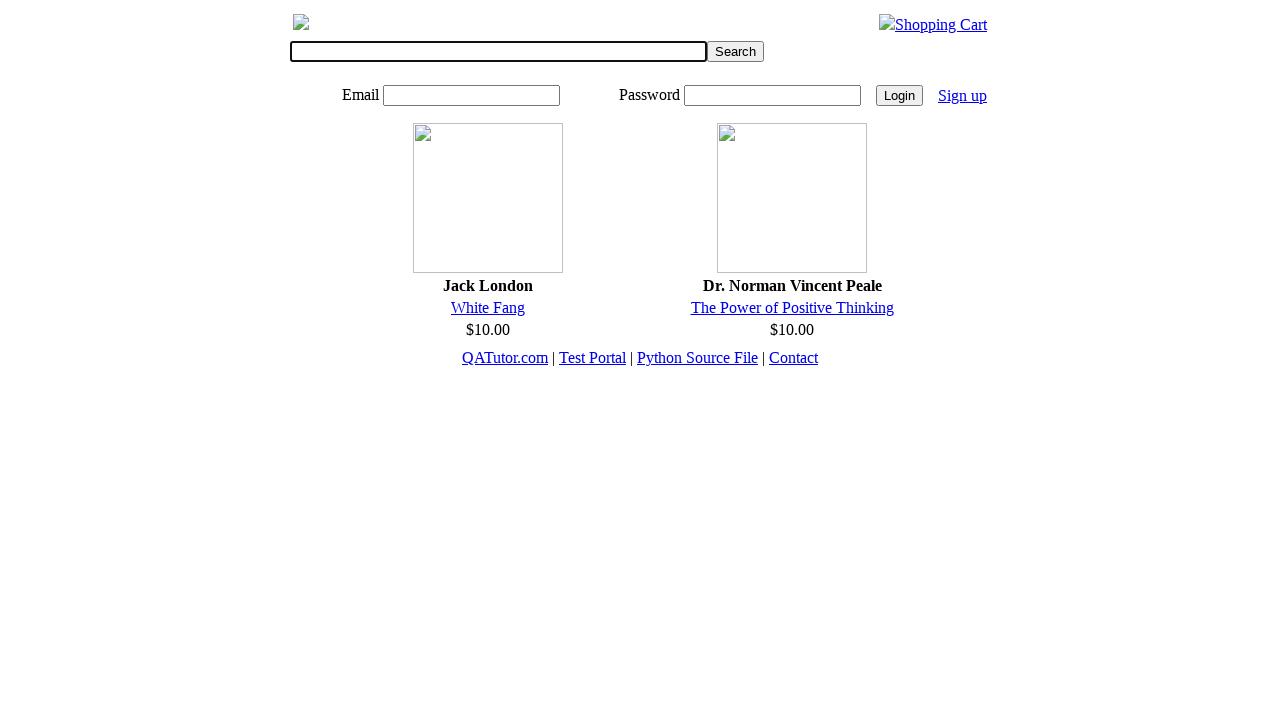

Clicked Search button with empty search field at (736, 52) on input[value='Search']
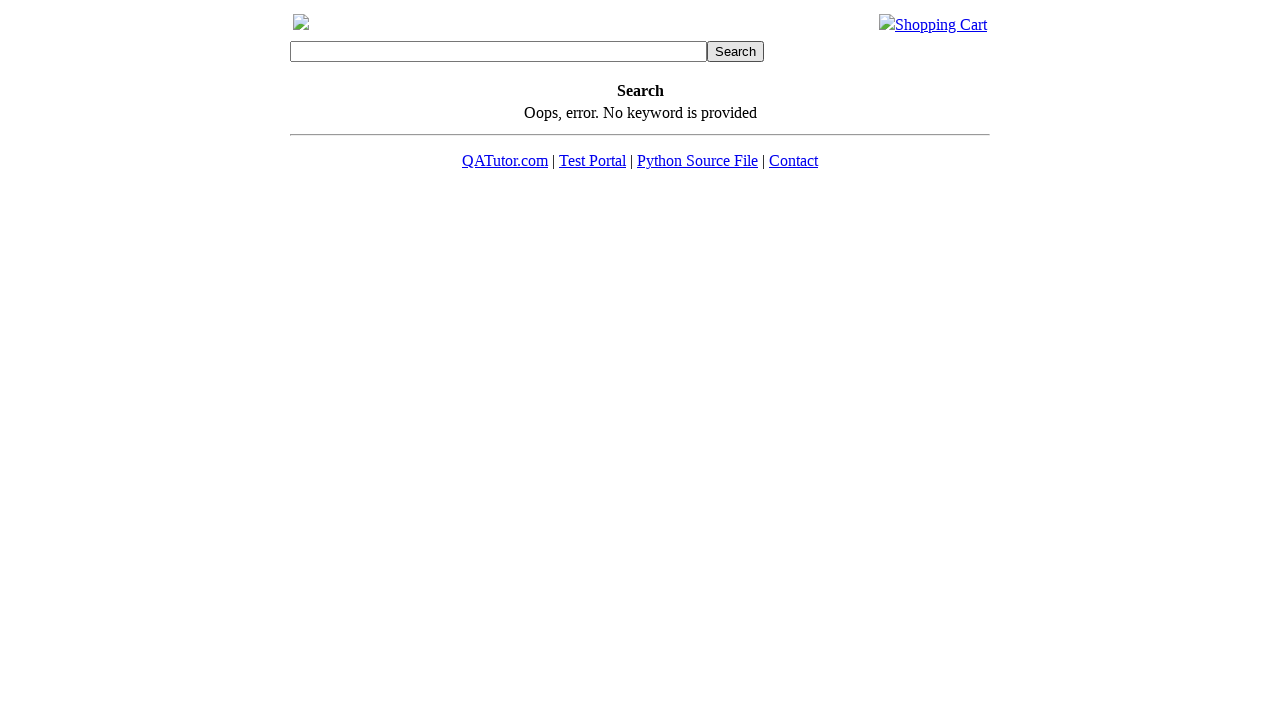

Error message appeared on page
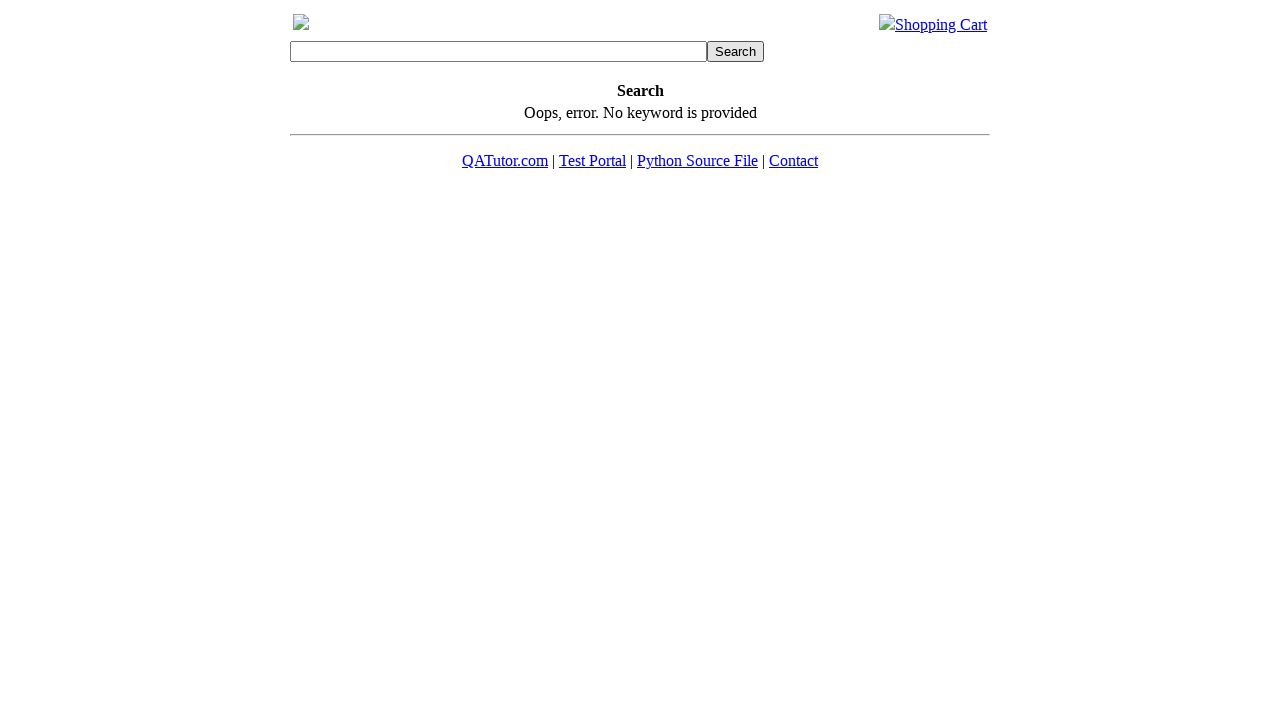

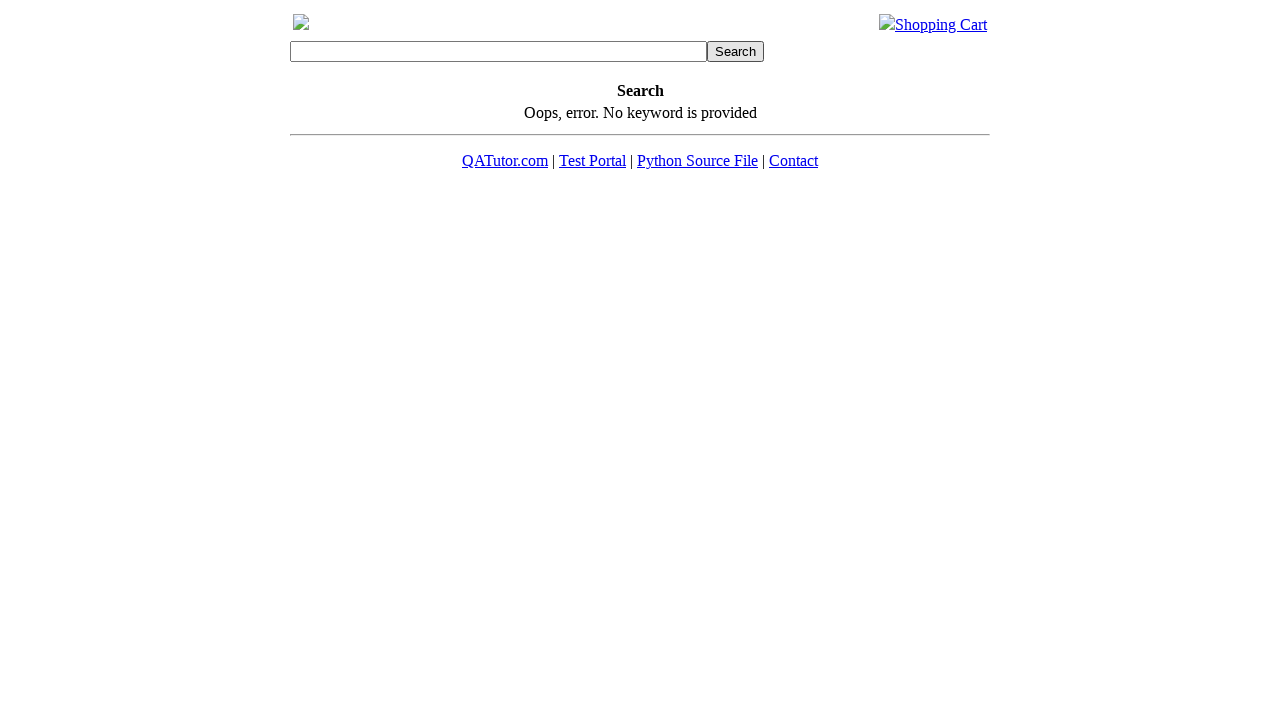